Navigates to the Zoho homepage and waits for it to load

Starting URL: https://www.zoho.com/

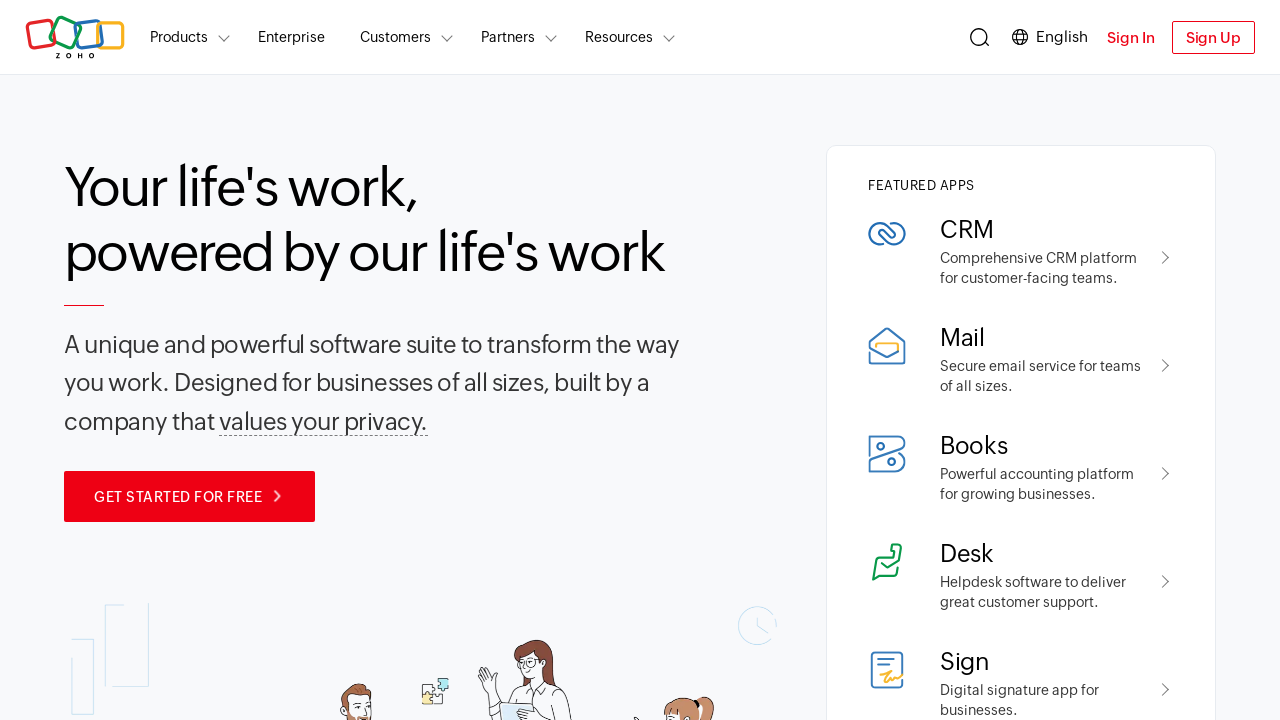

Waited for Zoho homepage to fully load (networkidle)
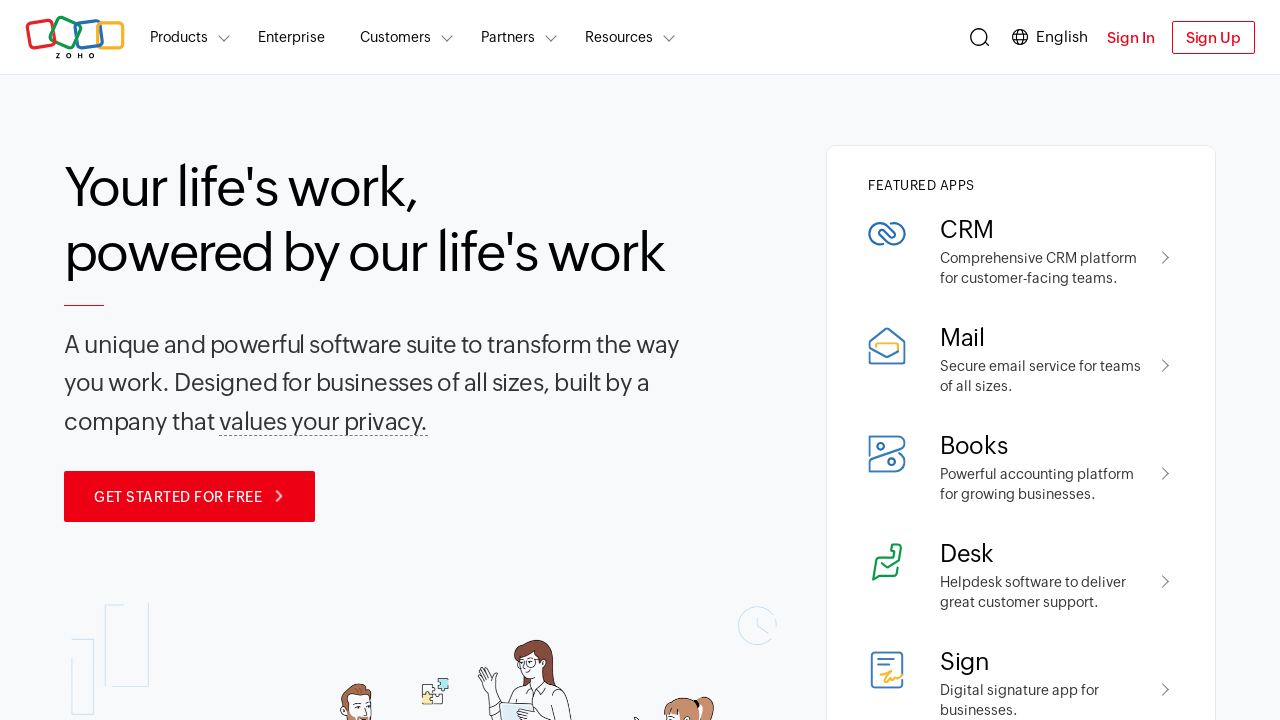

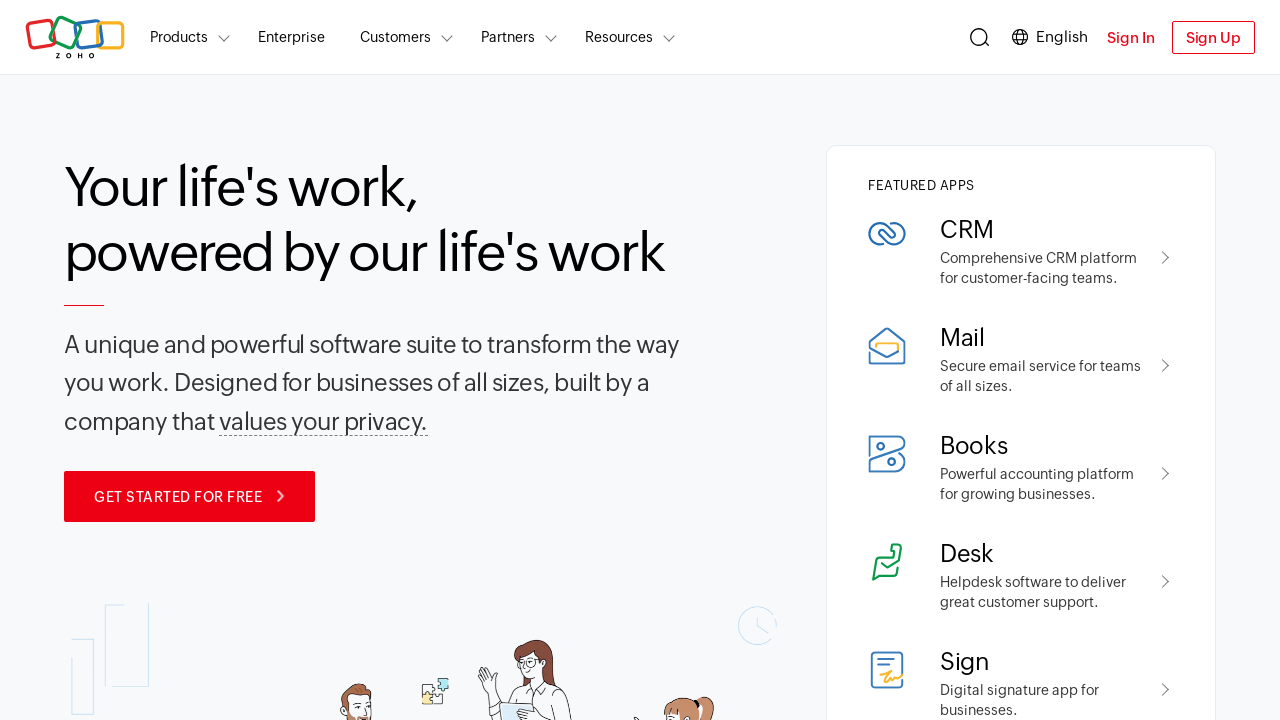